Tests a vegetable shopping website by searching for products containing "ca", verifying product counts, adding items to cart, and checking the logo text

Starting URL: https://rahulshettyacademy.com/seleniumPractise/#/

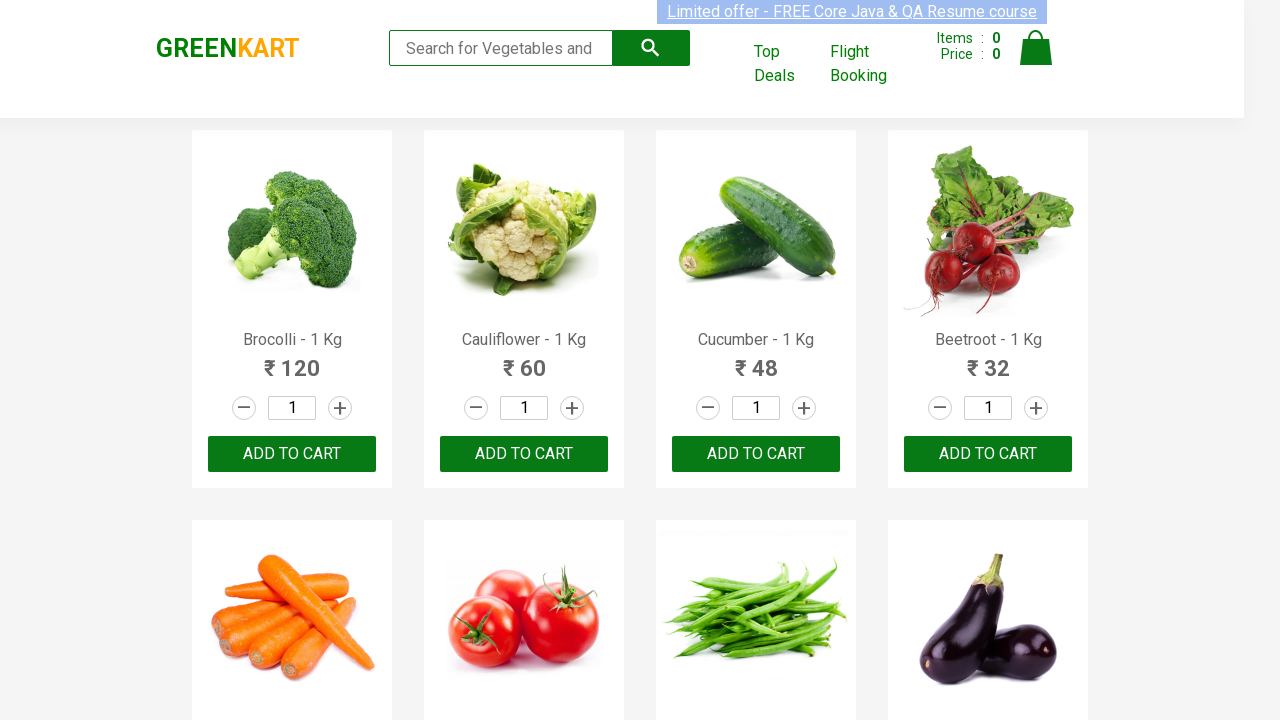

Typed 'ca' in the search box to filter vegetables on .search-keyword
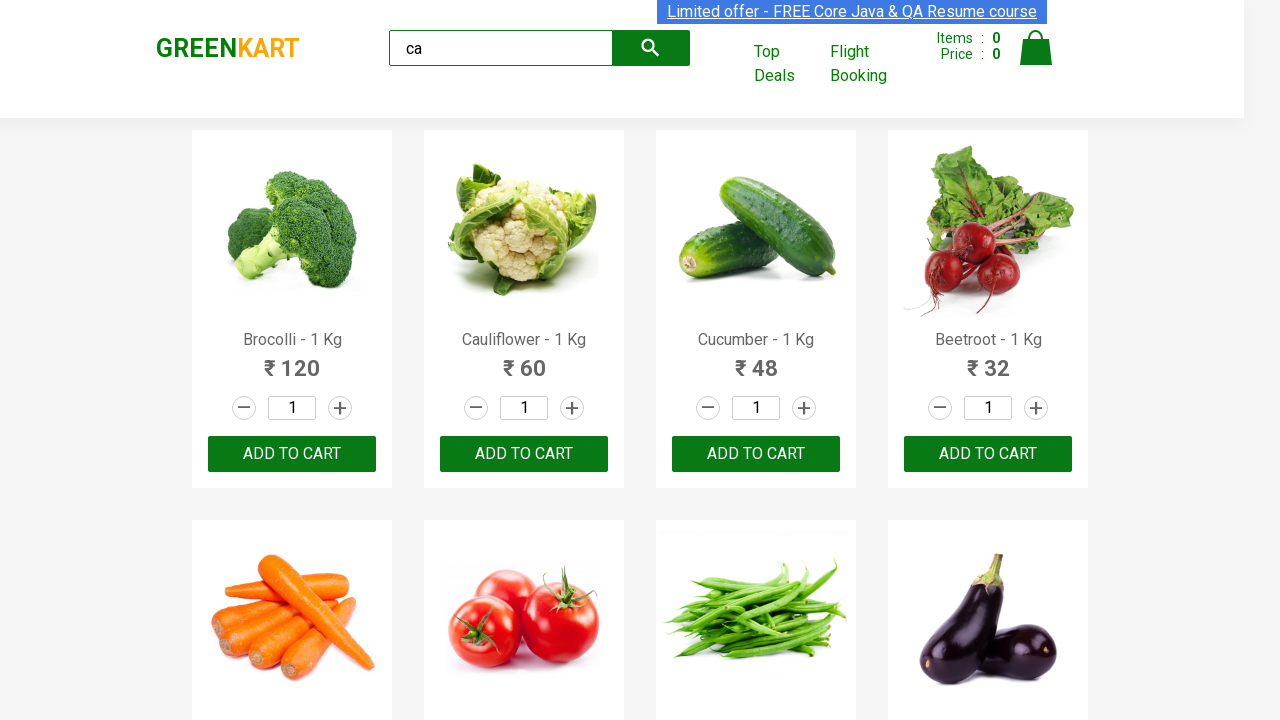

Waited 2 seconds for search results to load
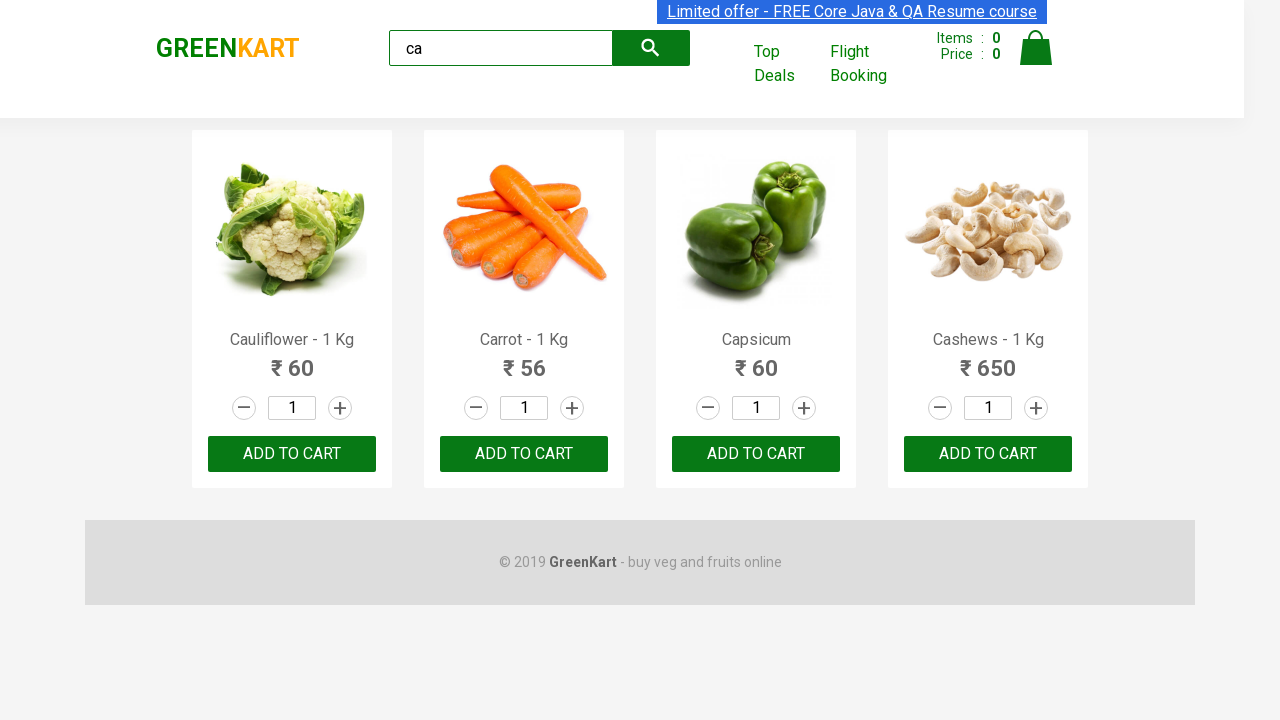

Verified that product elements are displayed
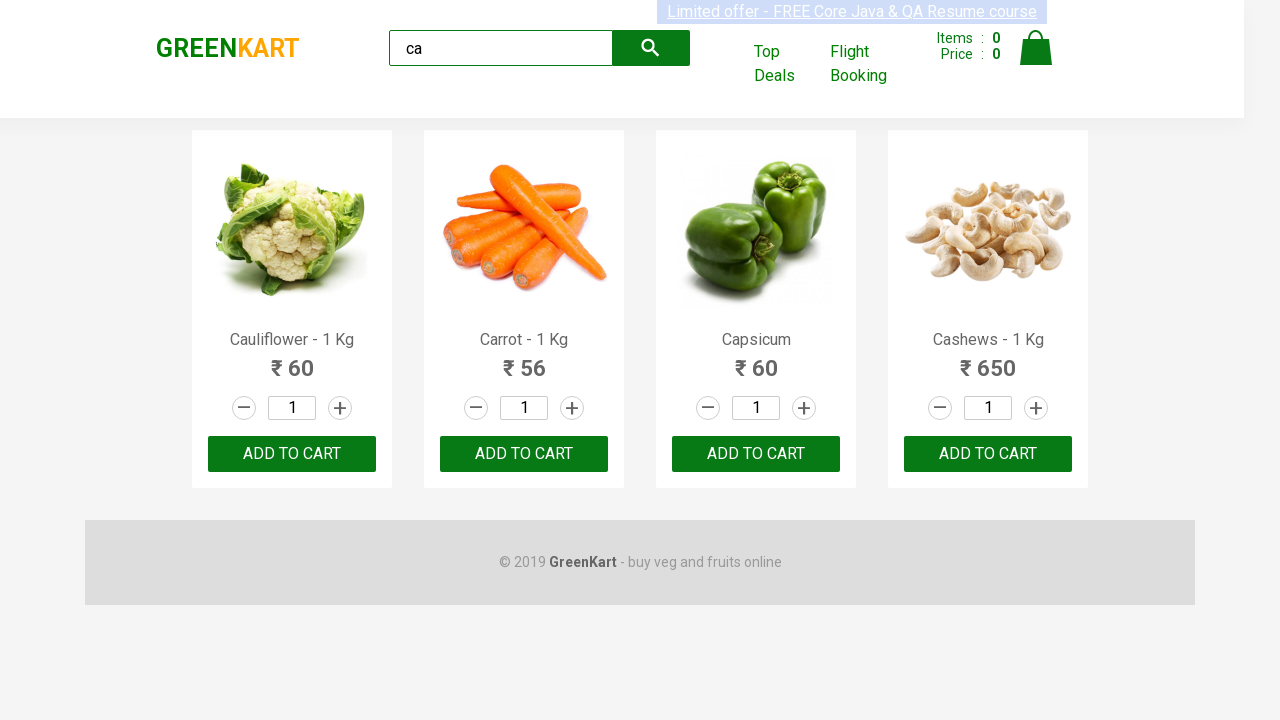

Clicked add to cart button on the 3rd product at (756, 454) on :nth-child(3) > .product-action > button
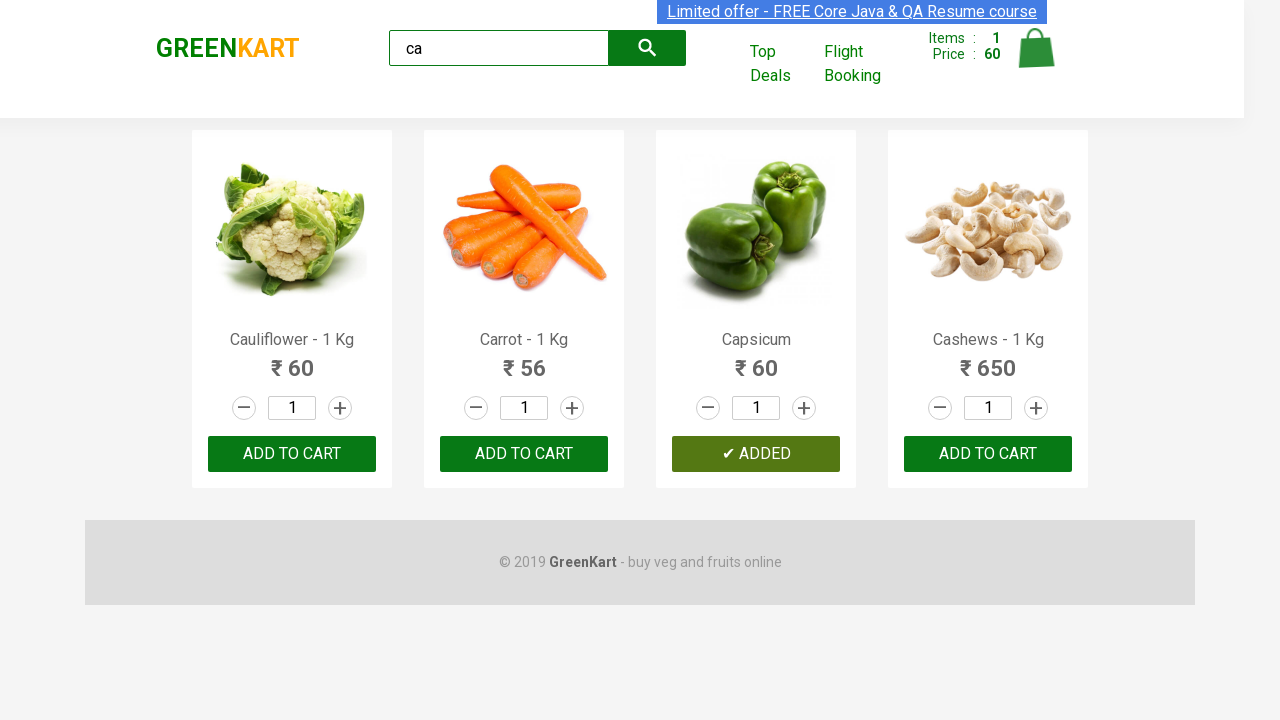

Clicked ADD TO CART button on the 3rd product in the products container at (756, 454) on .products .product >> nth=2 >> text=ADD TO CART
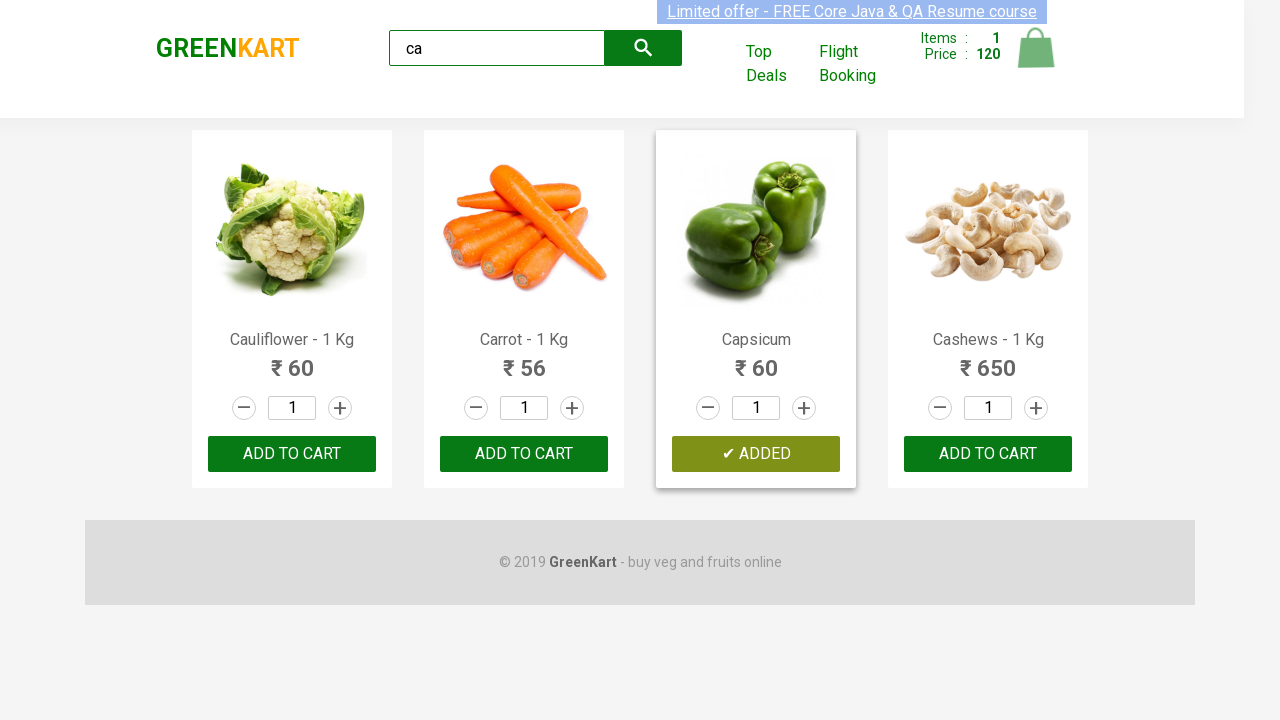

Retrieved product count: 4 products containing 'ca' found
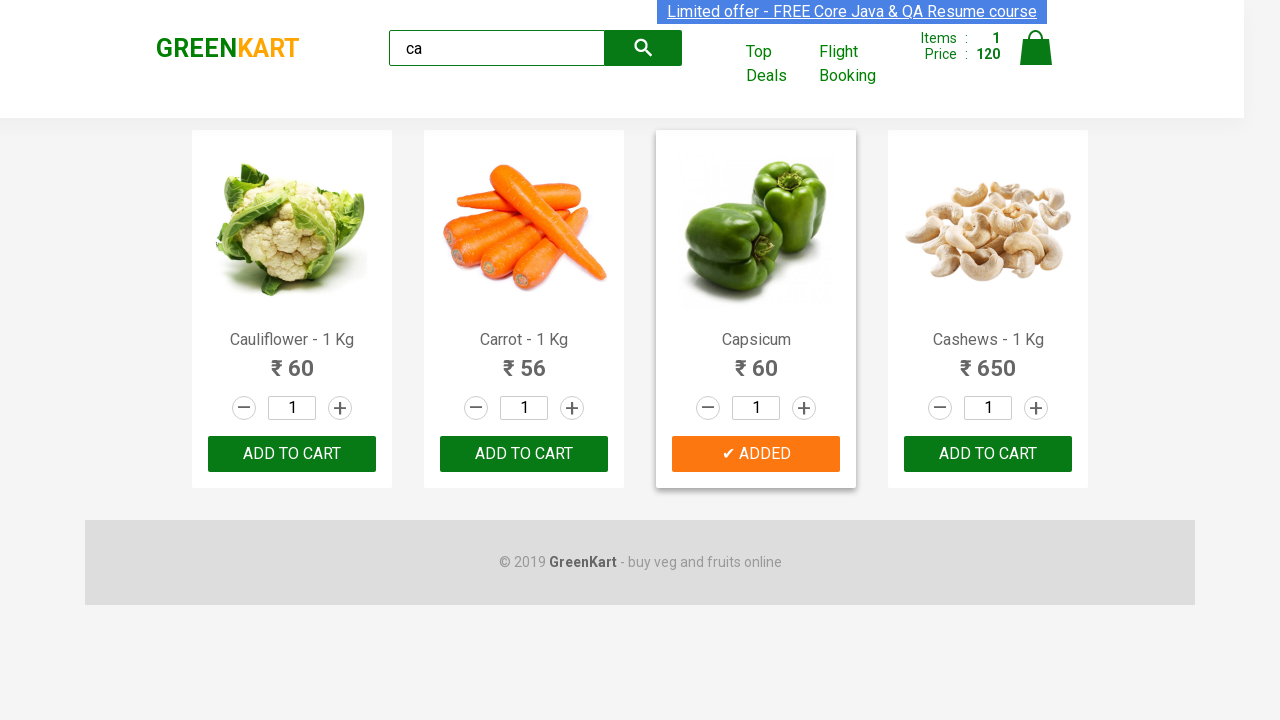

Found and clicked add to cart button for Cashews product at (988, 454) on .products .product >> nth=3 >> button
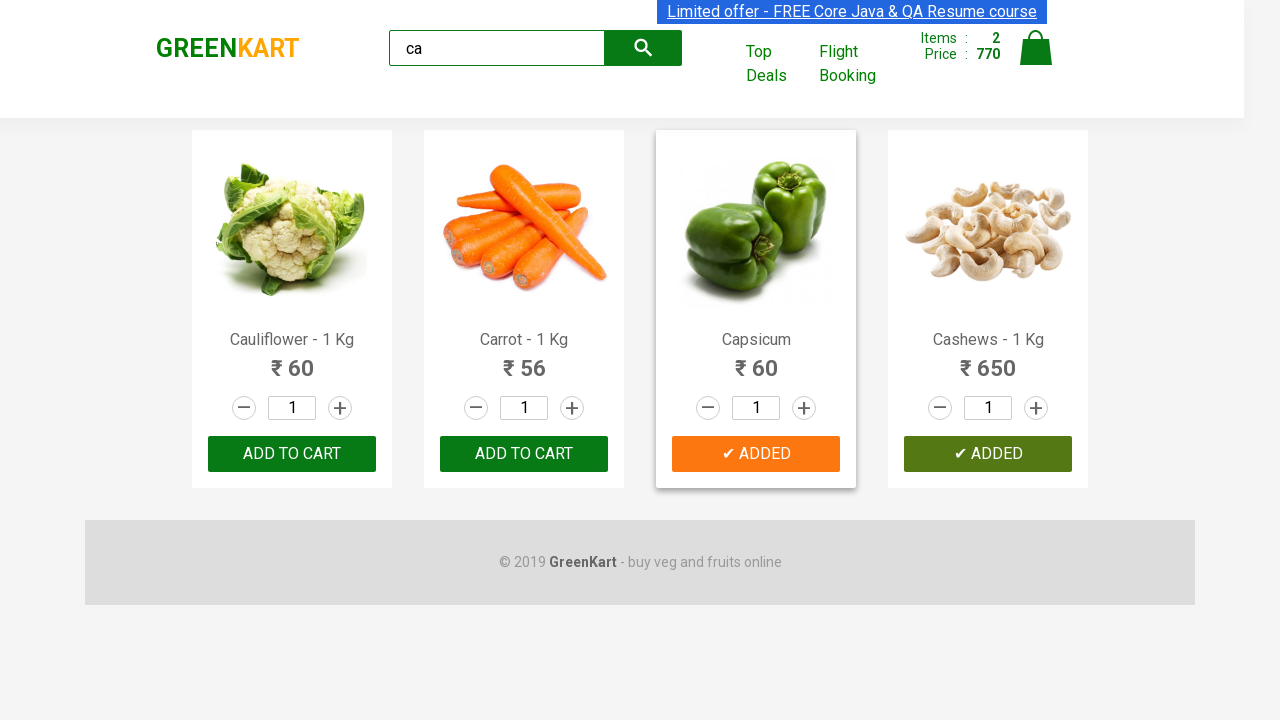

Verified that the logo text is 'GREENKART'
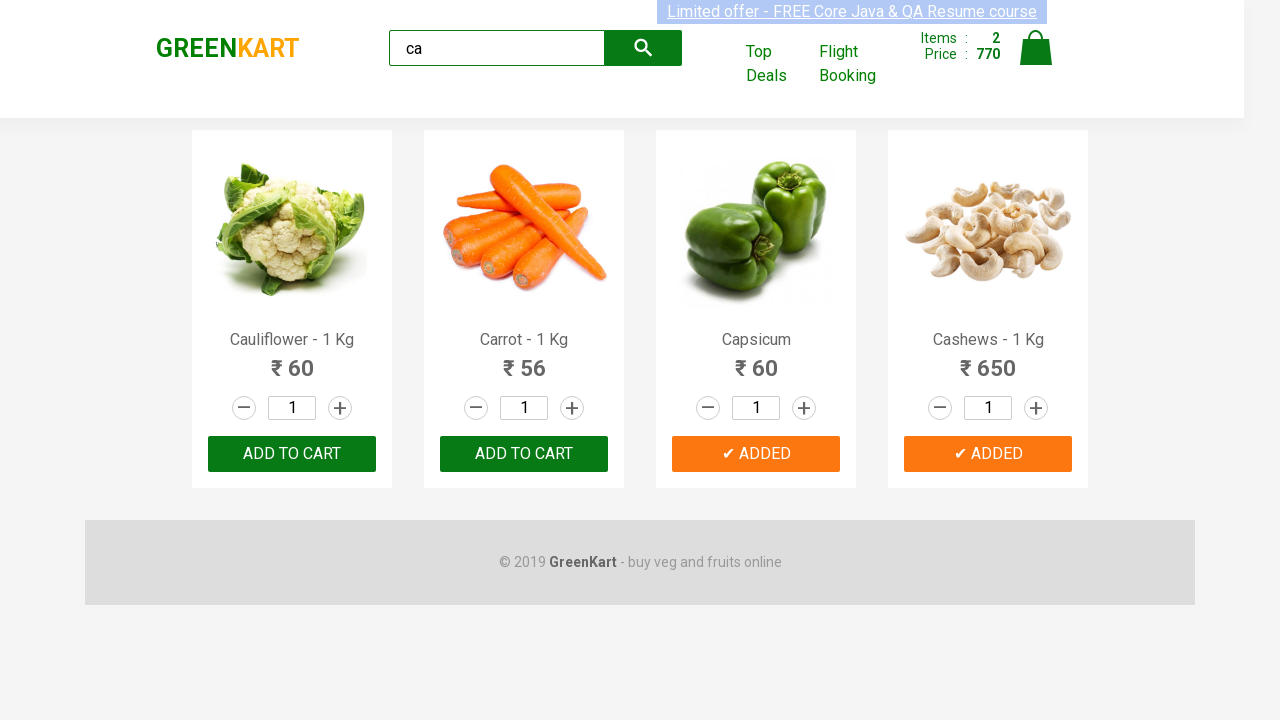

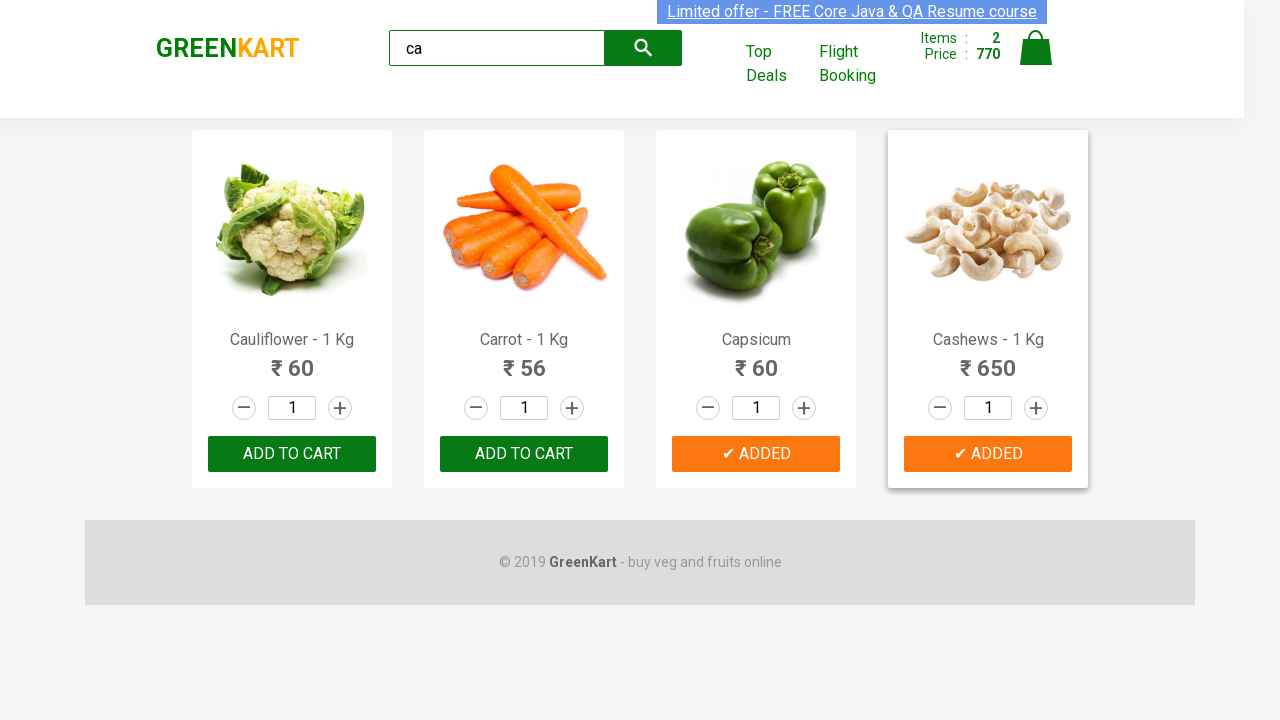